Tests the DemoQA Elements section by navigating to the Text Box form and filling in a username field

Starting URL: https://demoqa.com/

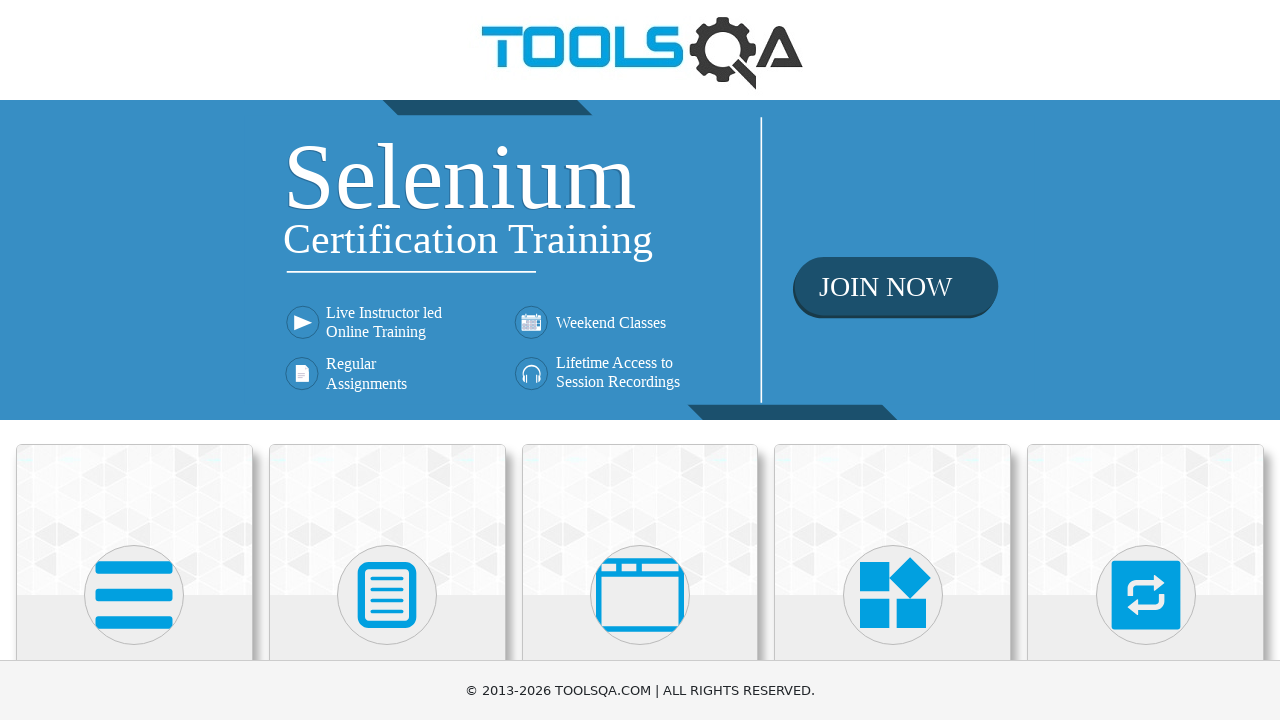

Clicked on Elements menu card at (134, 360) on xpath=//h5[text()='Elements']
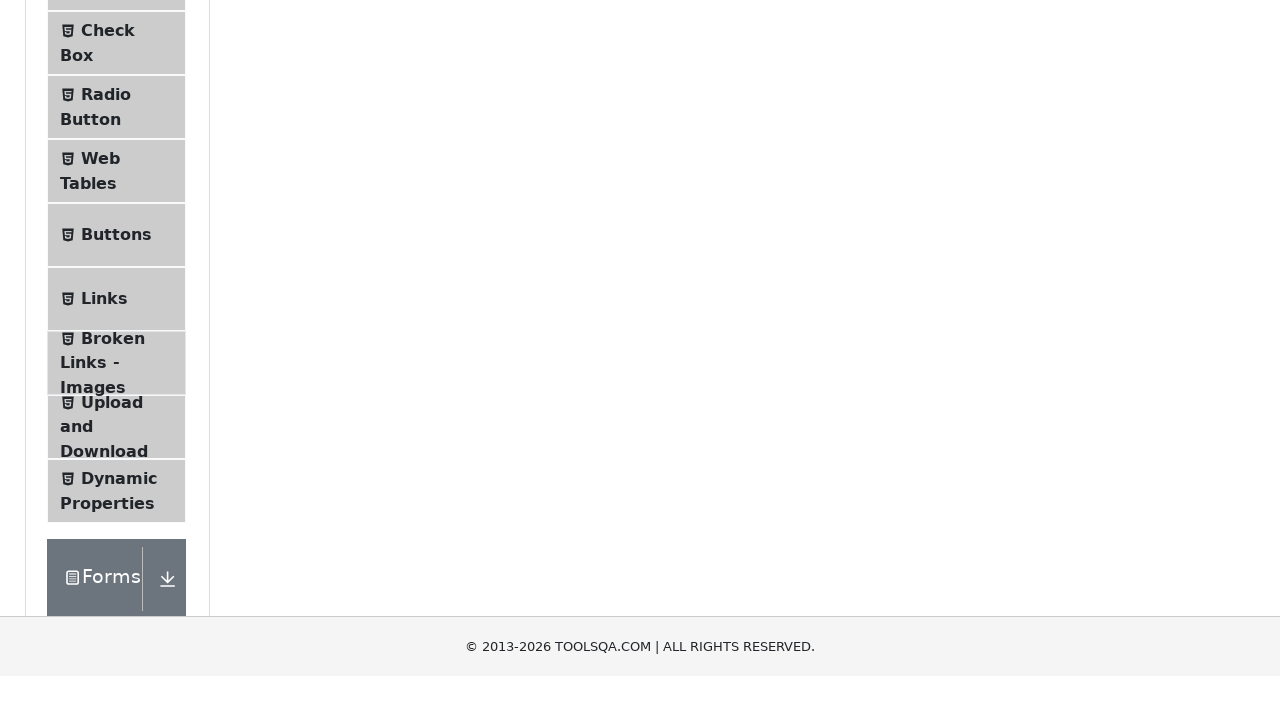

Clicked on Text Box submenu item at (119, 261) on xpath=//span[contains(@class, 'text') and text() = 'Text Box']
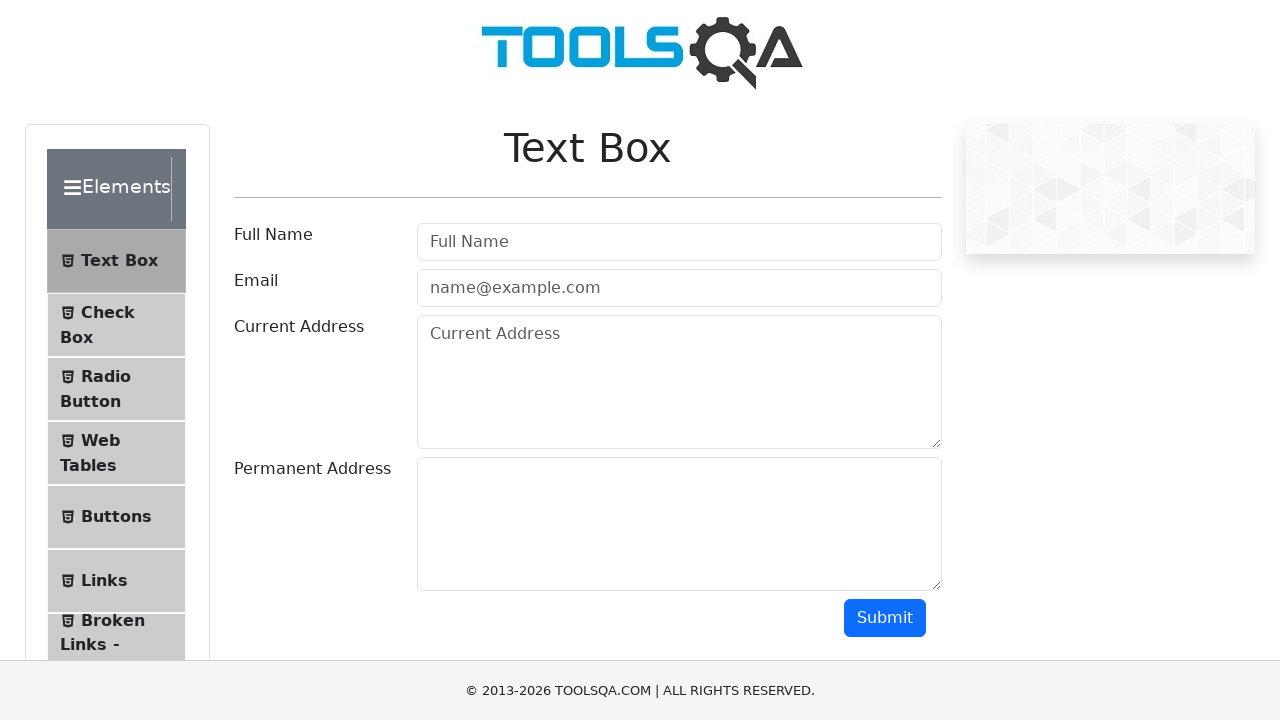

Filled userName field with 'taquimon' on #userName
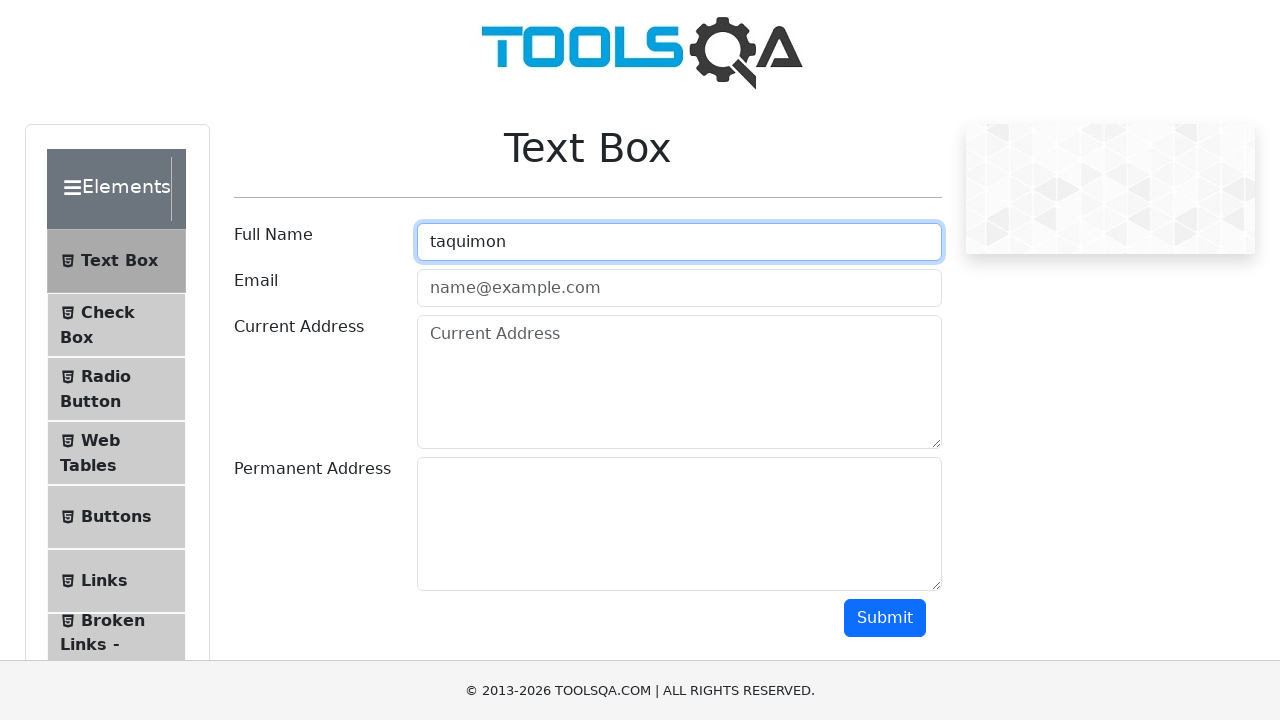

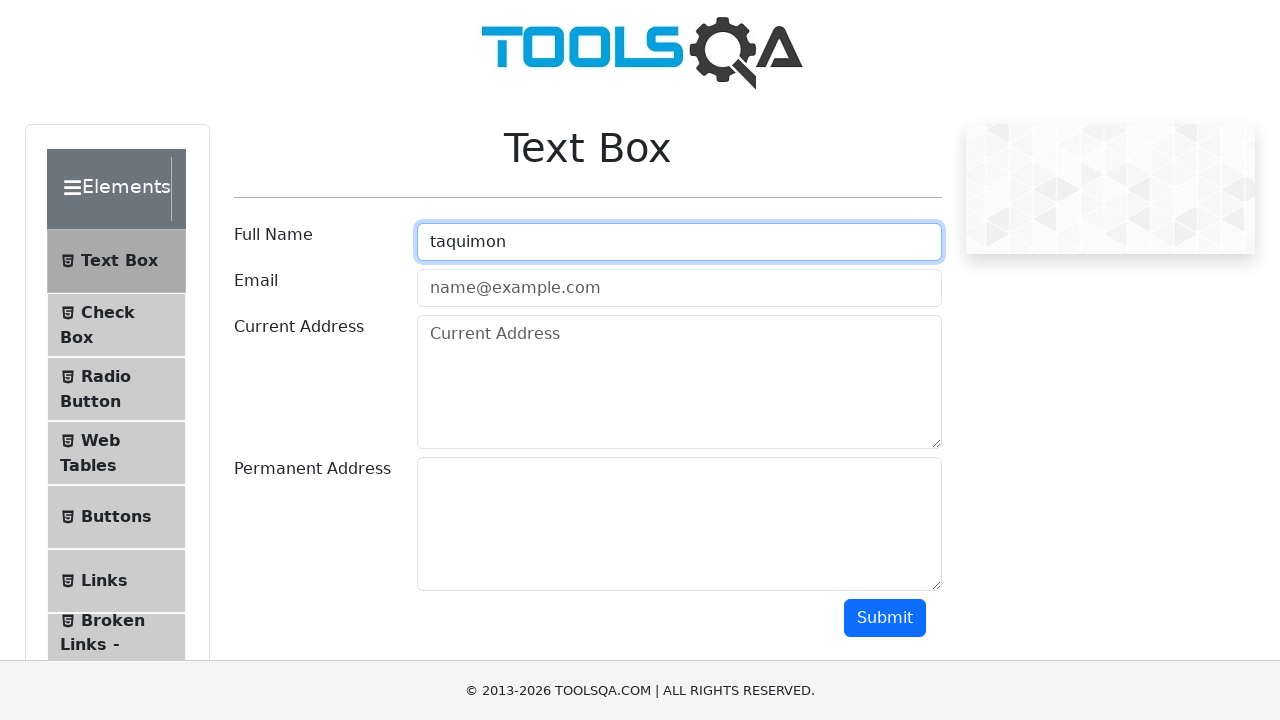